Navigates to the landing page and clicks on the "Context Menu" link, then verifies the correct page loads

Starting URL: https://the-internet.herokuapp.com/

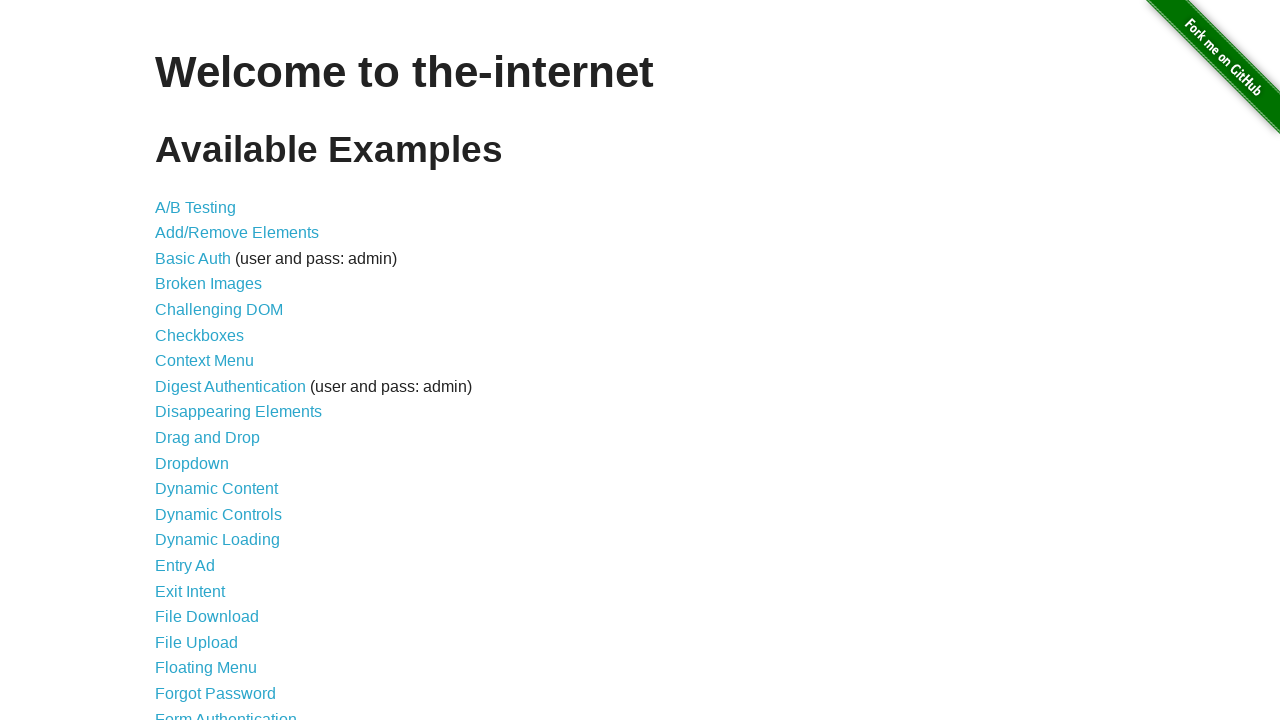

Navigated to the landing page at https://the-internet.herokuapp.com/
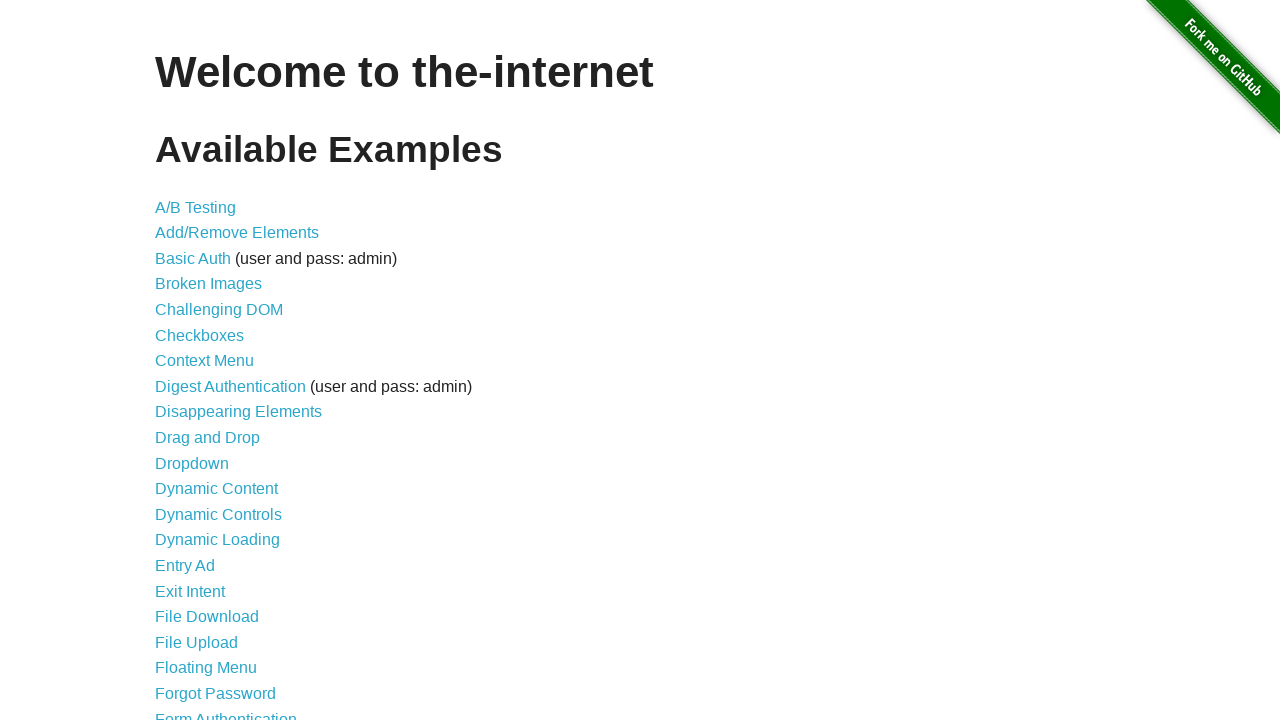

Clicked on the 'Context Menu' link at (204, 361) on a:text('Context Menu')
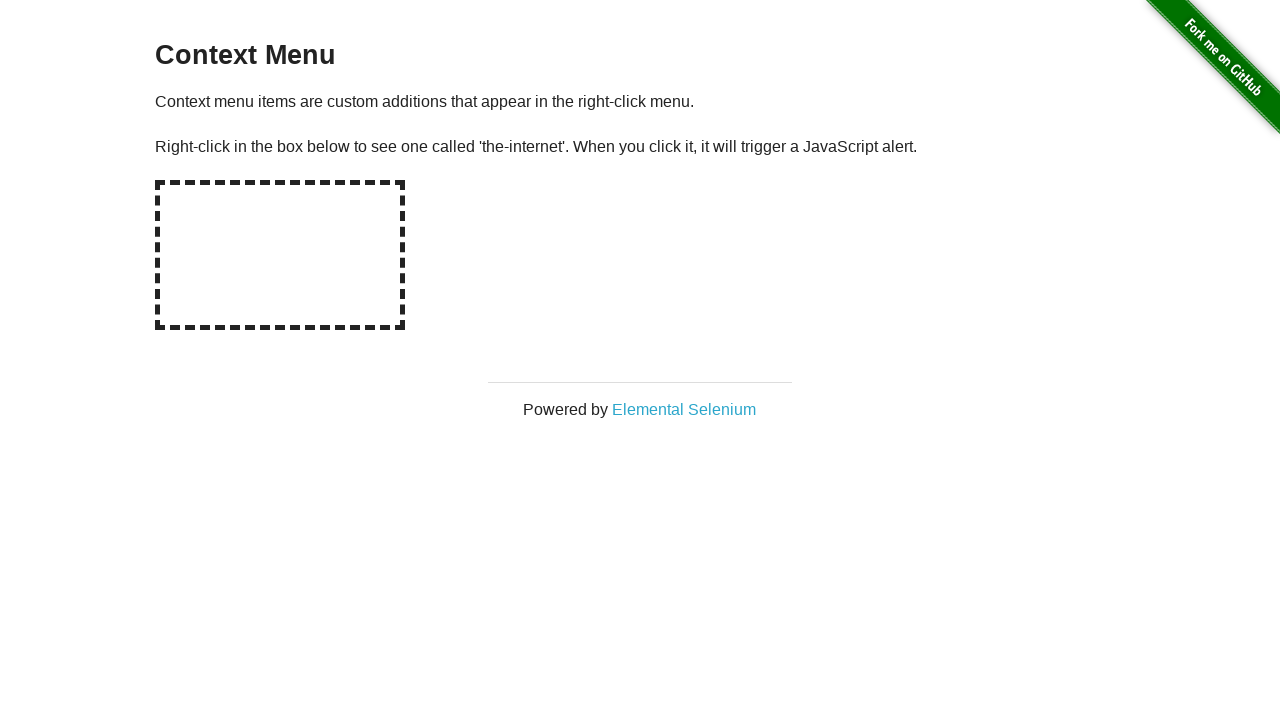

Context Menu page loaded and header is visible
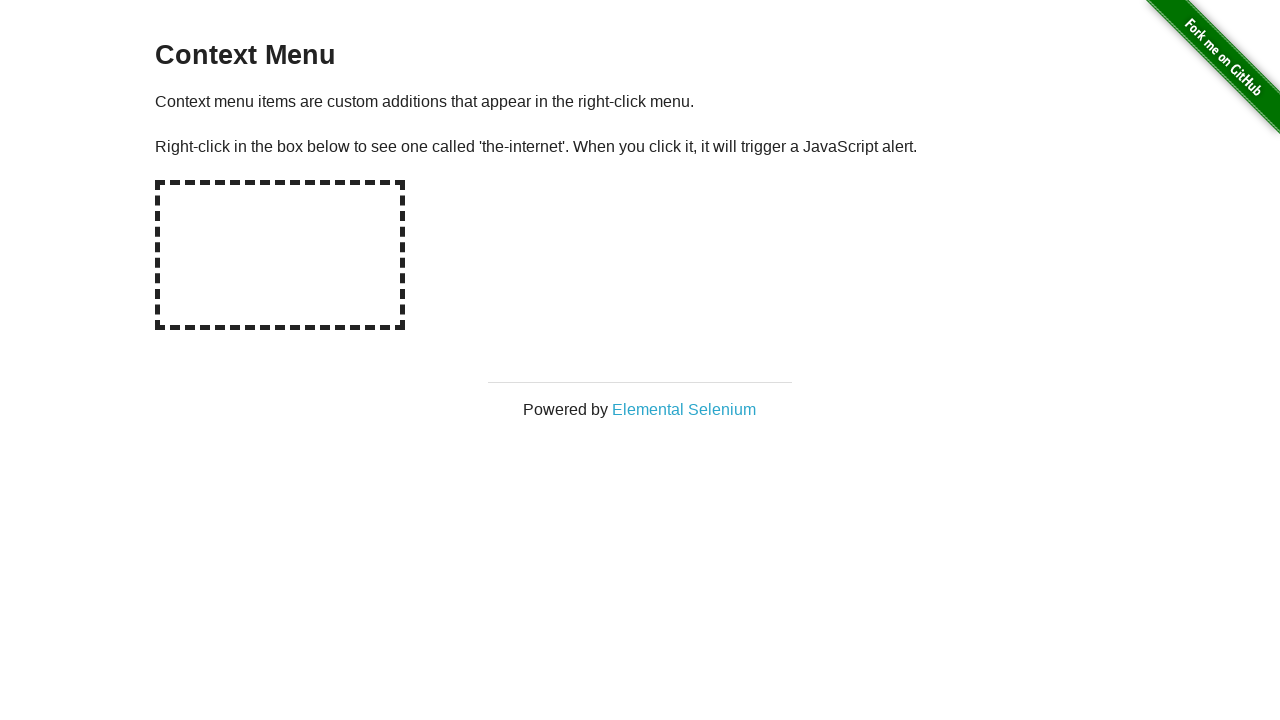

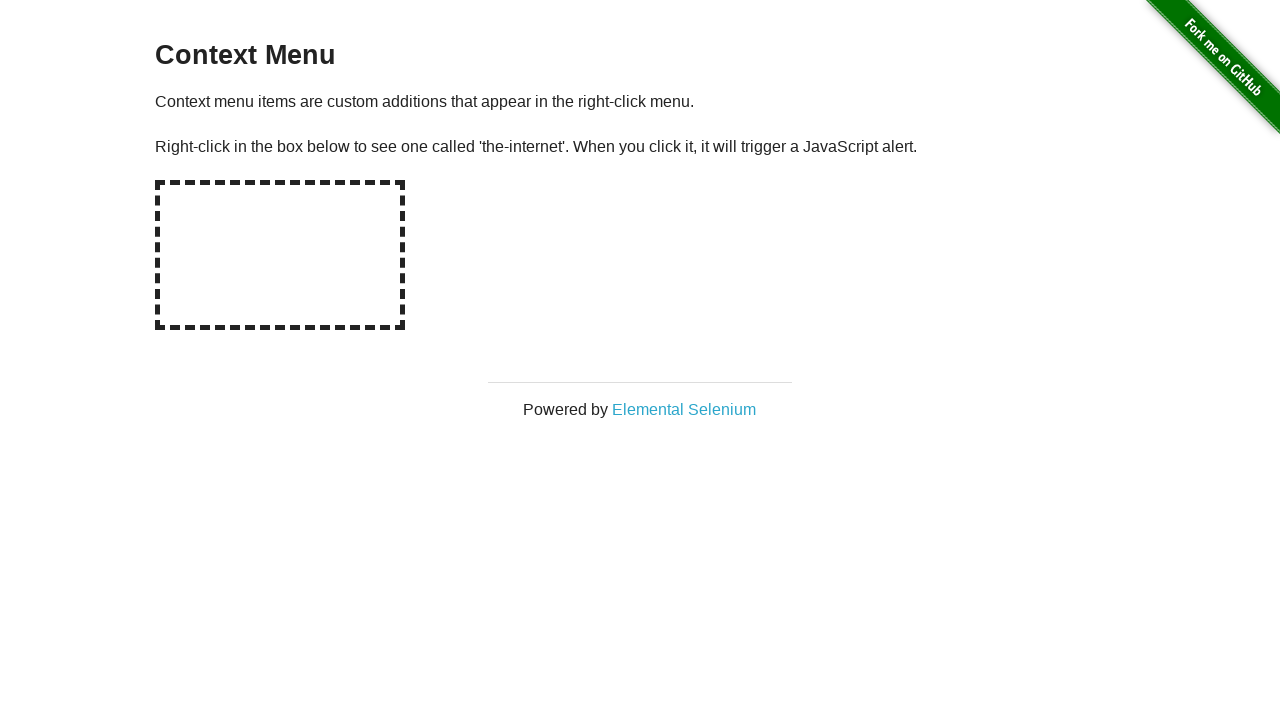